Navigates to a student registration form page and verifies that radio button elements are present and interactable

Starting URL: https://www.automationtestinginsider.com/2019/08/student-registration-form.html

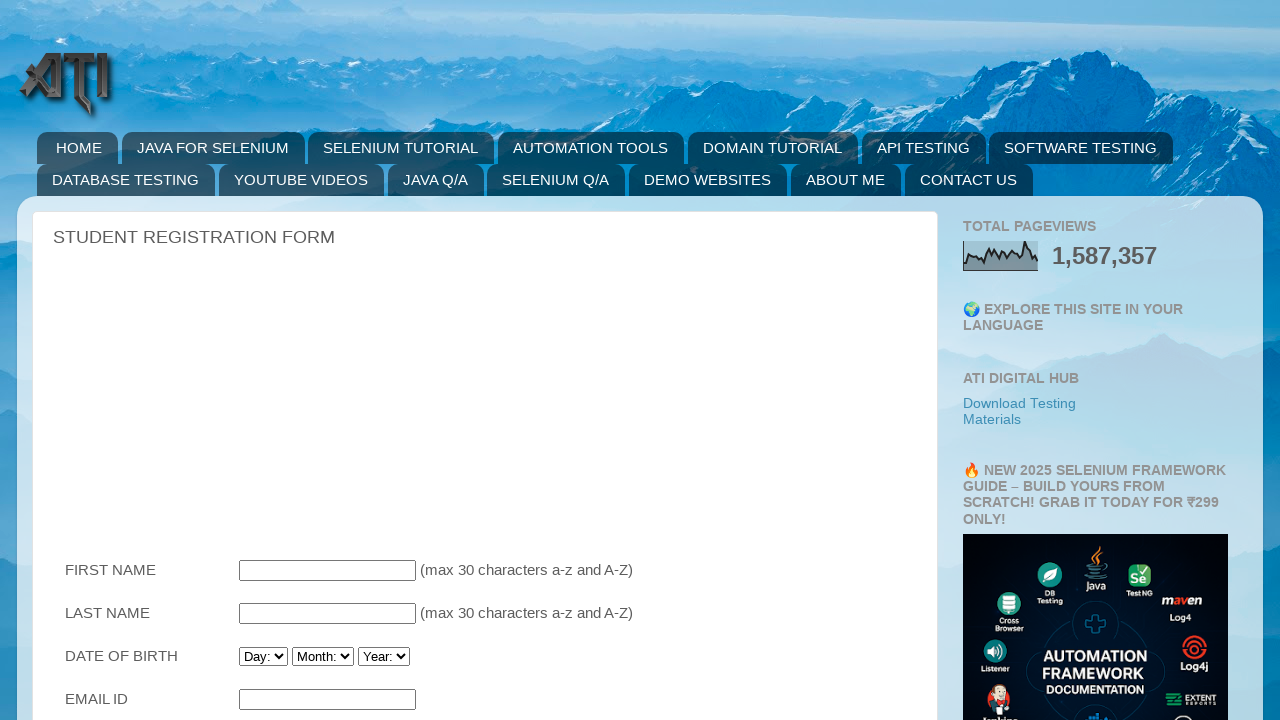

Navigated to student registration form page
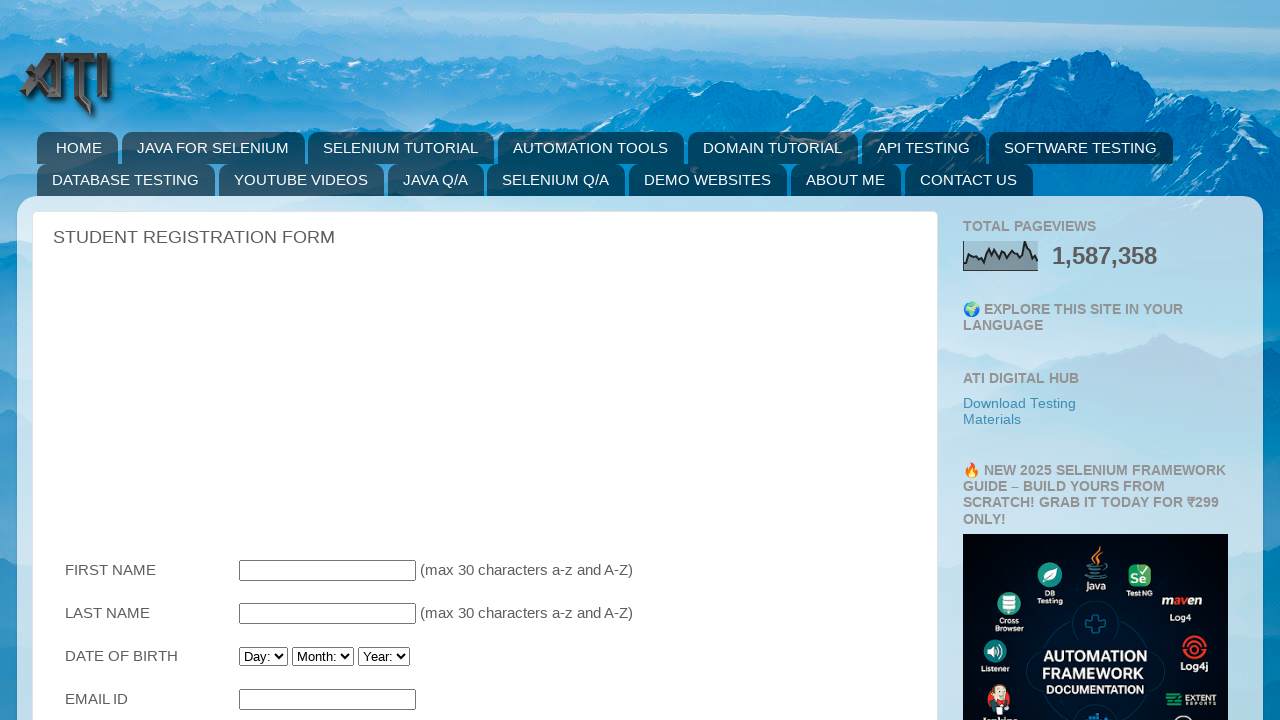

Radio button elements loaded on the page
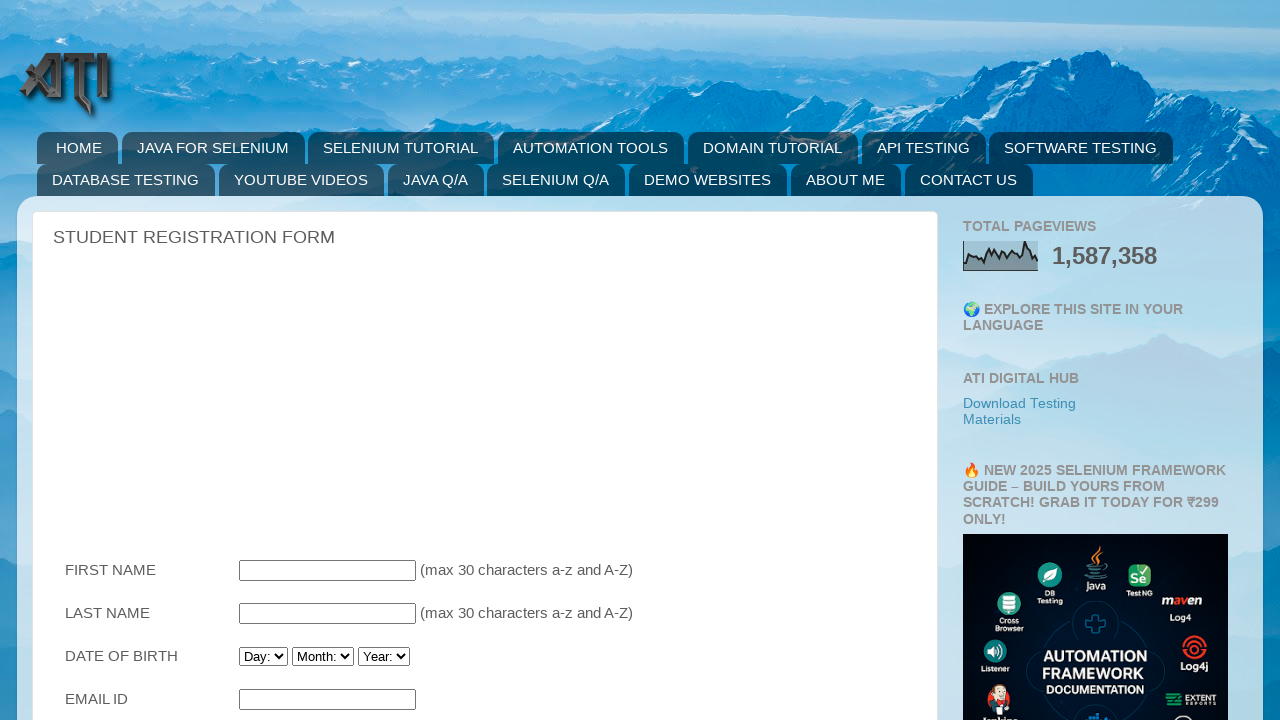

Located all radio button elements on the form
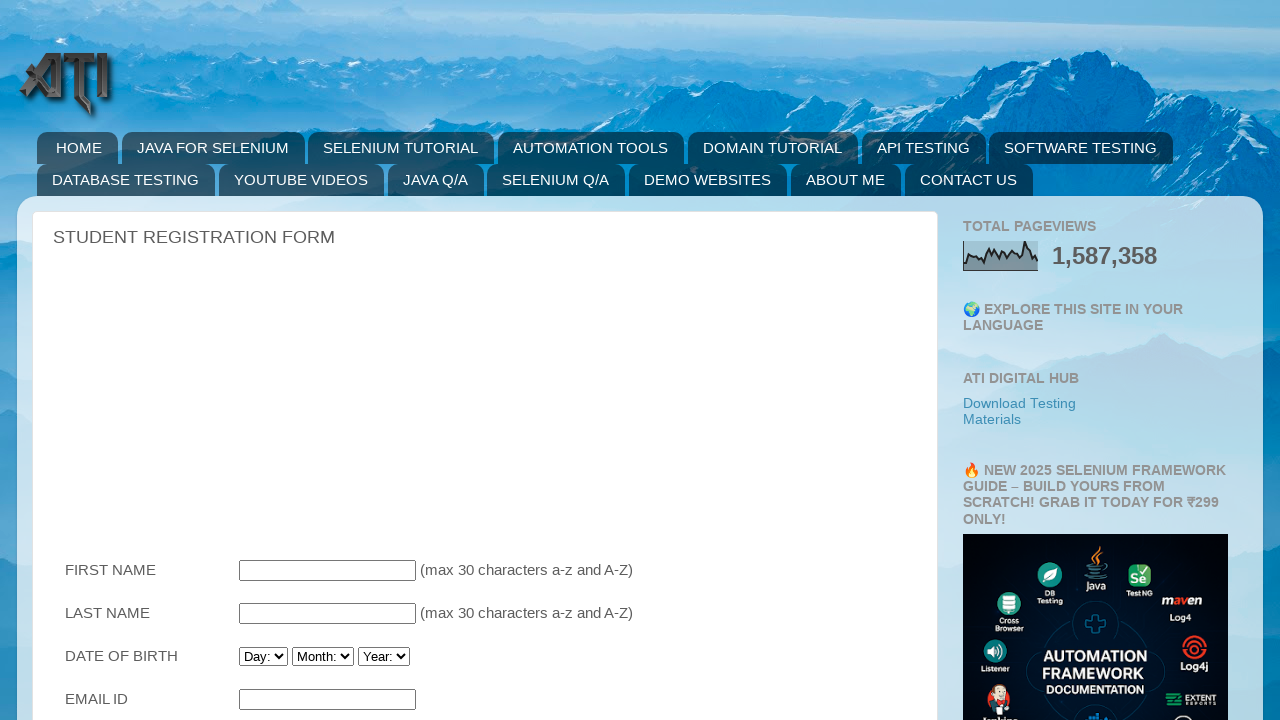

Clicked the first radio button to verify interactability at (286, 360) on input[type='radio'] >> nth=0
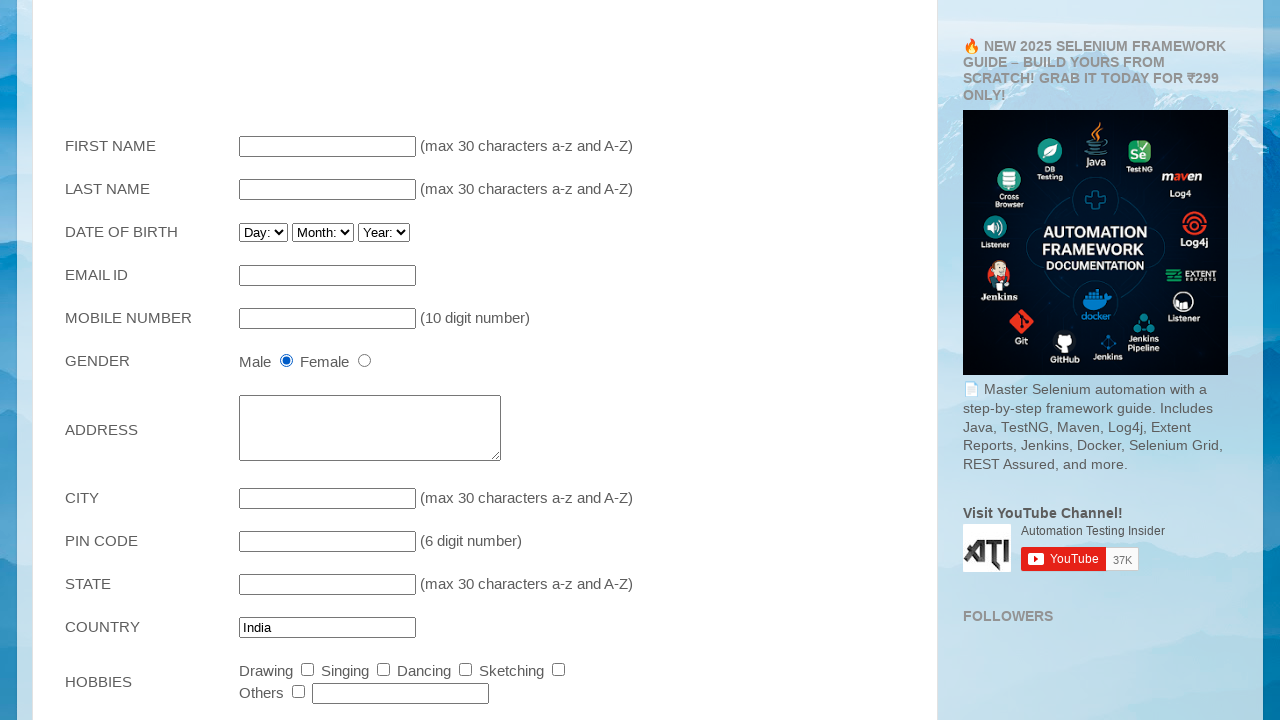

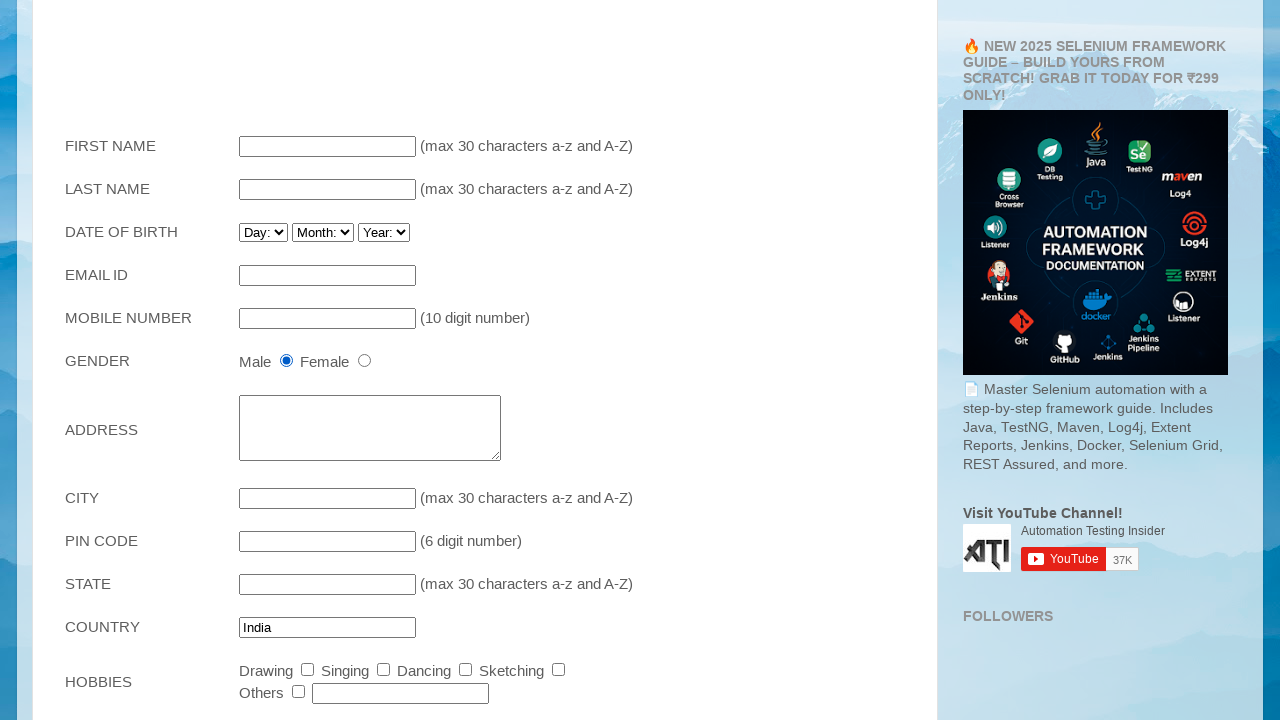